Tests checkbox functionality by navigating to an automation practice page and clicking the first checkbox option.

Starting URL: https://rahulshettyacademy.com/AutomationPractice/

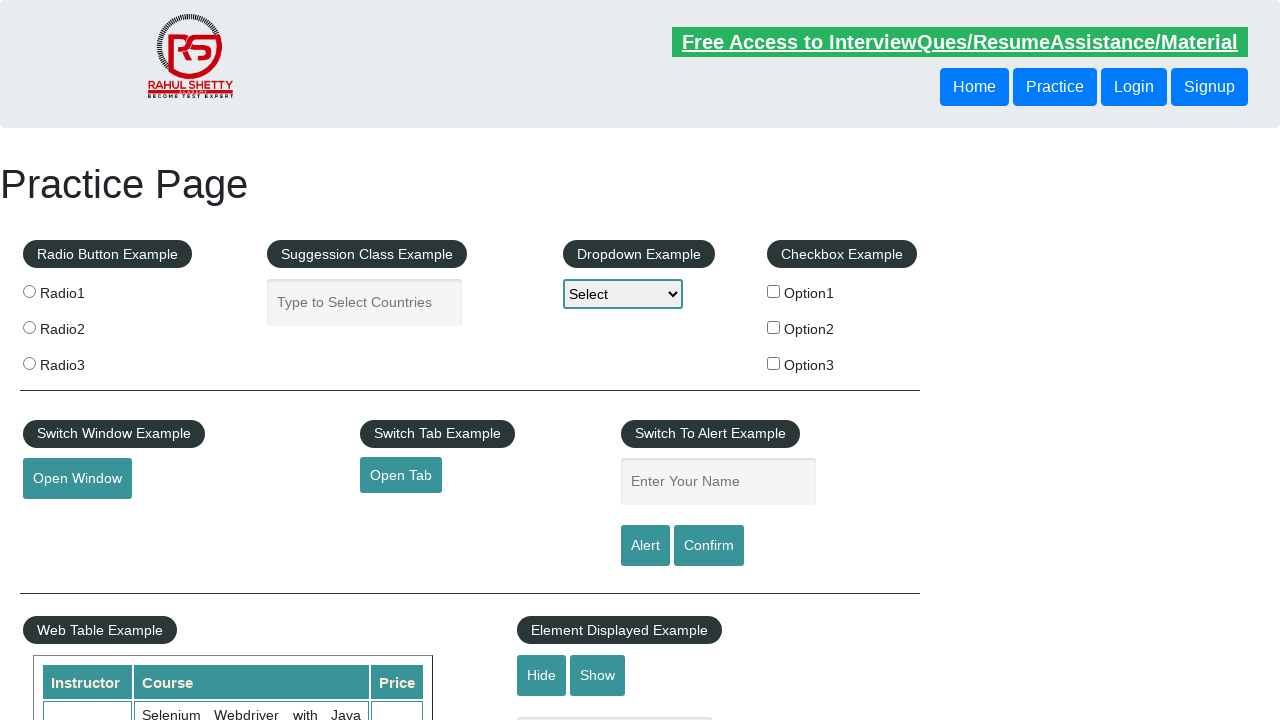

Waited for first checkbox option to be visible
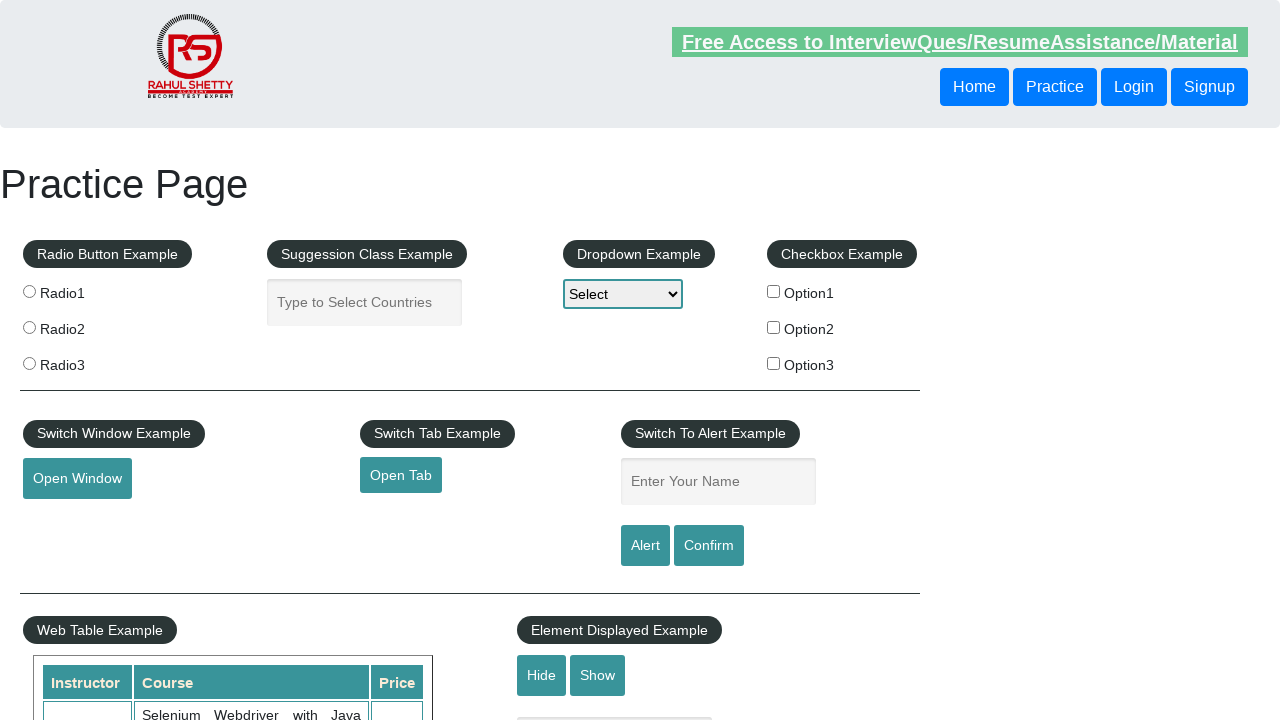

Clicked the first checkbox option at (774, 291) on input#checkBoxOption1
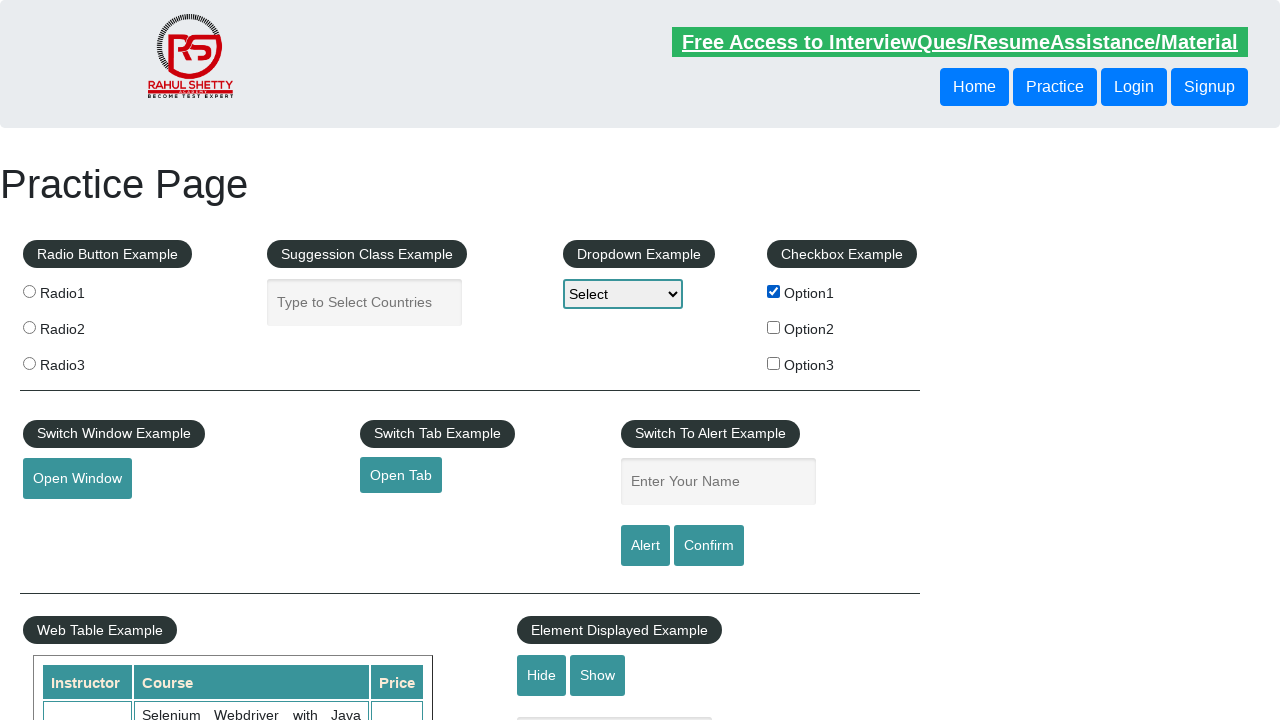

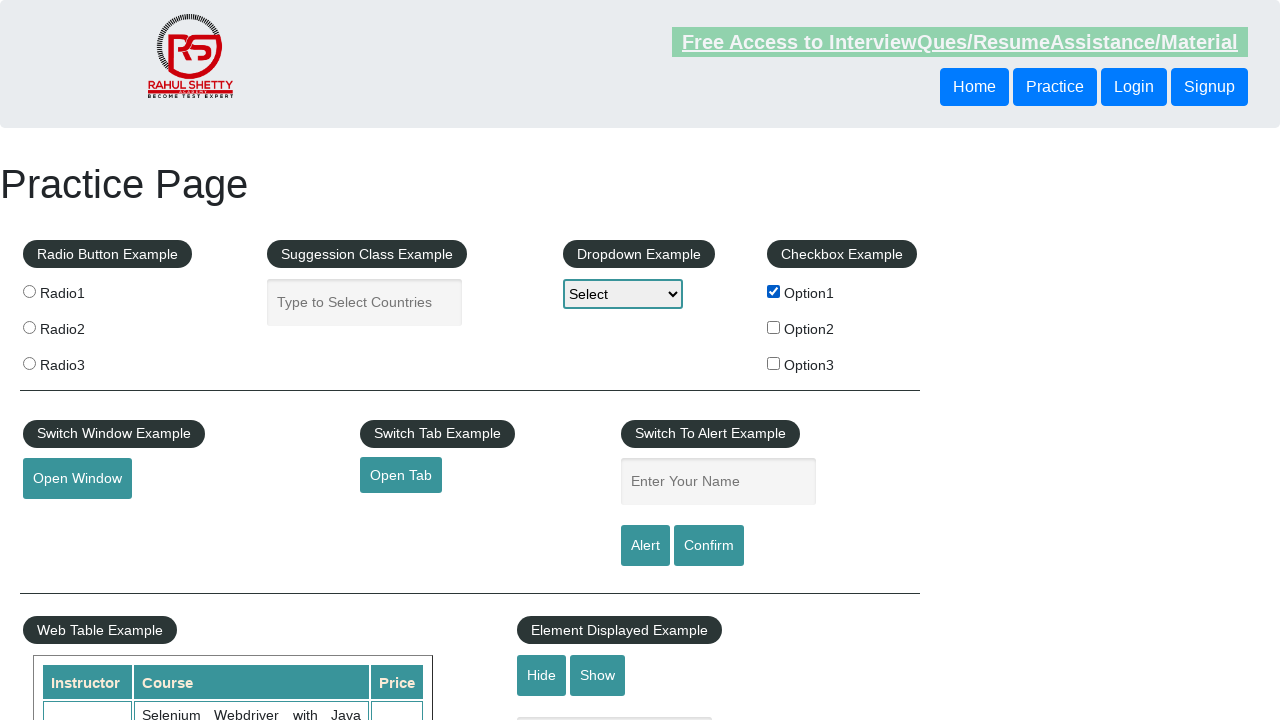